Tests JavaScript alert handling by clicking a button to trigger an alert box and then accepting/dismissing the alert

Starting URL: http://demo.automationtesting.in/Alerts.html

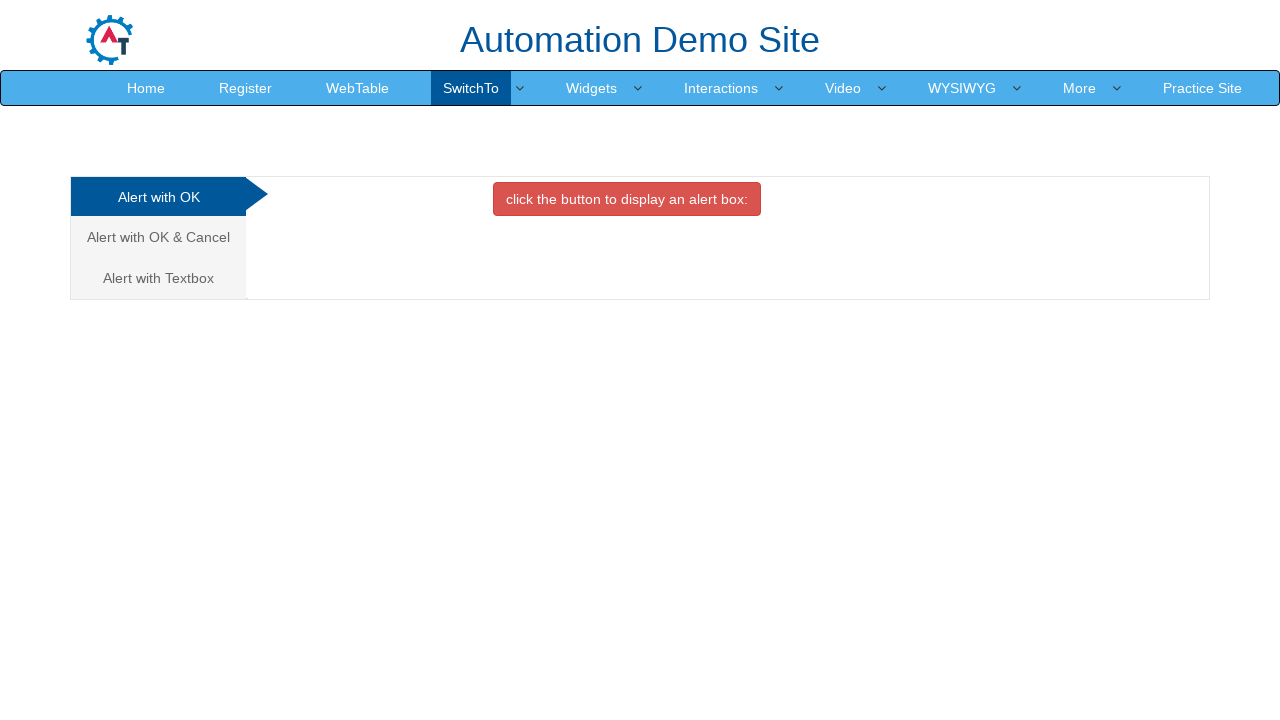

Clicked on 'Alert with OK' tab at (158, 197) on xpath=//a[contains(text(),'Alert with OK')]
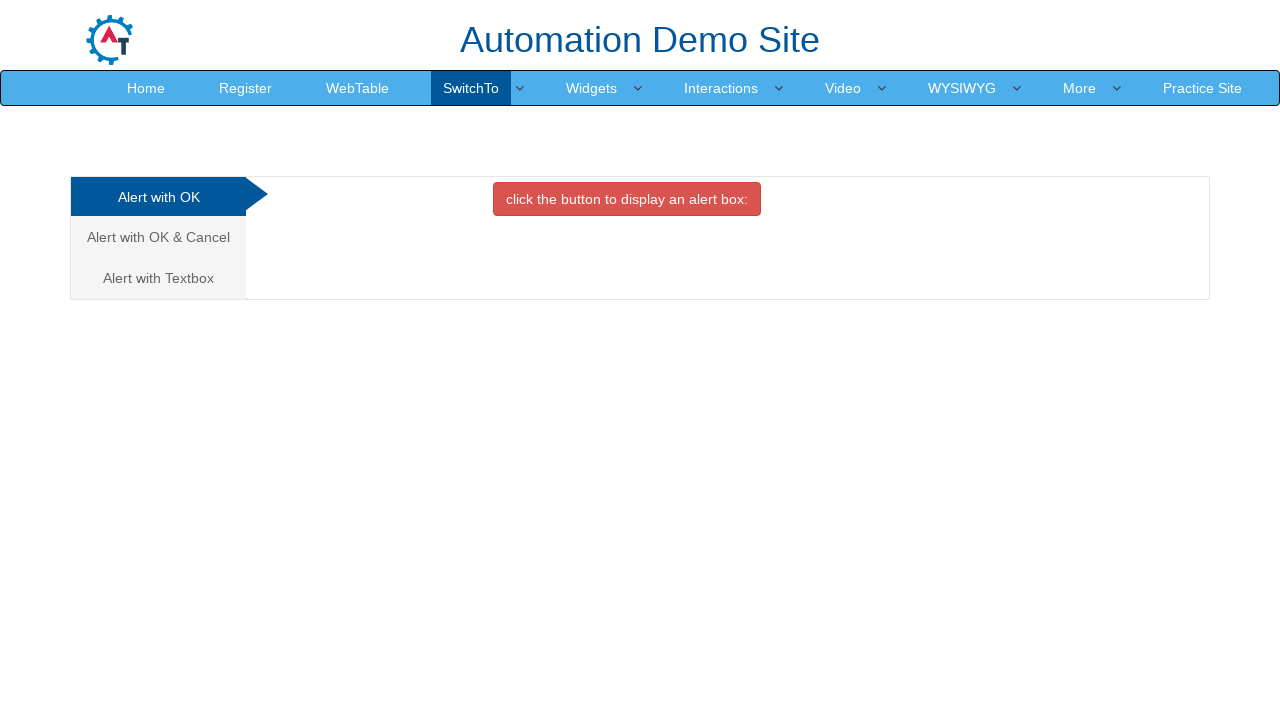

Clicked button to display alert box at (627, 199) on xpath=//button[contains(text(),'display an  alert box:')]
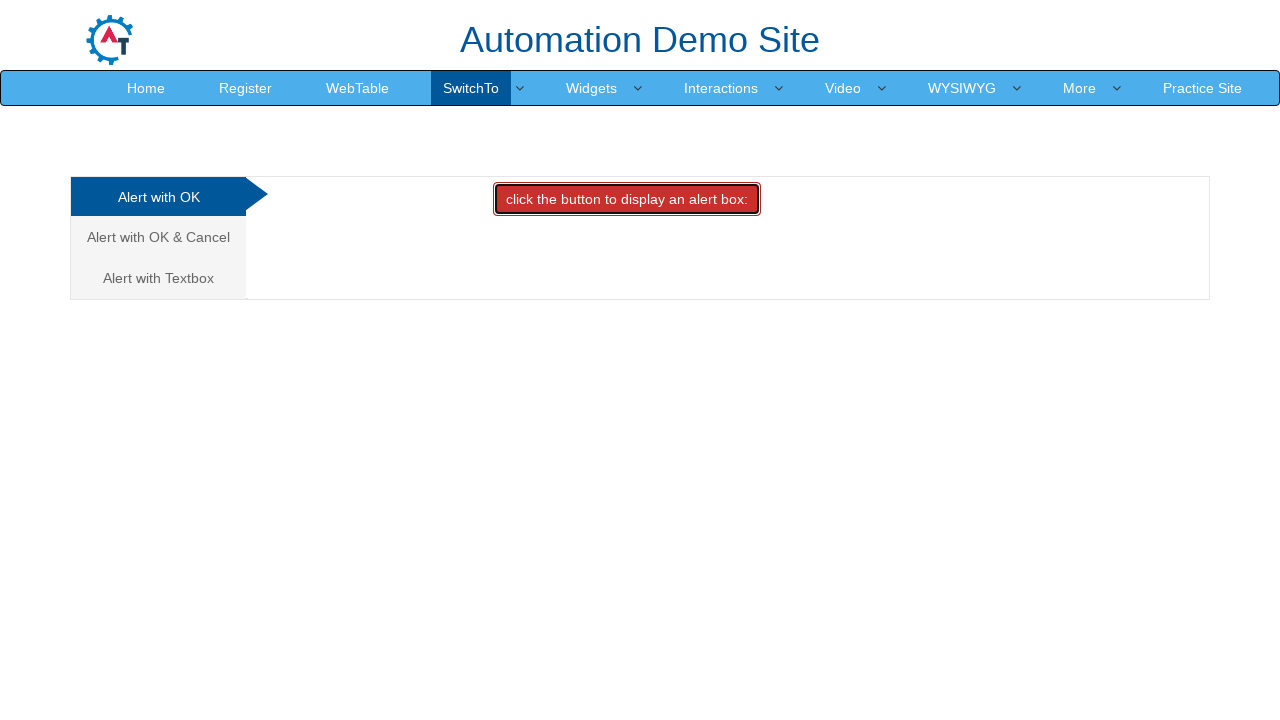

Set up dialog handler to accept alerts
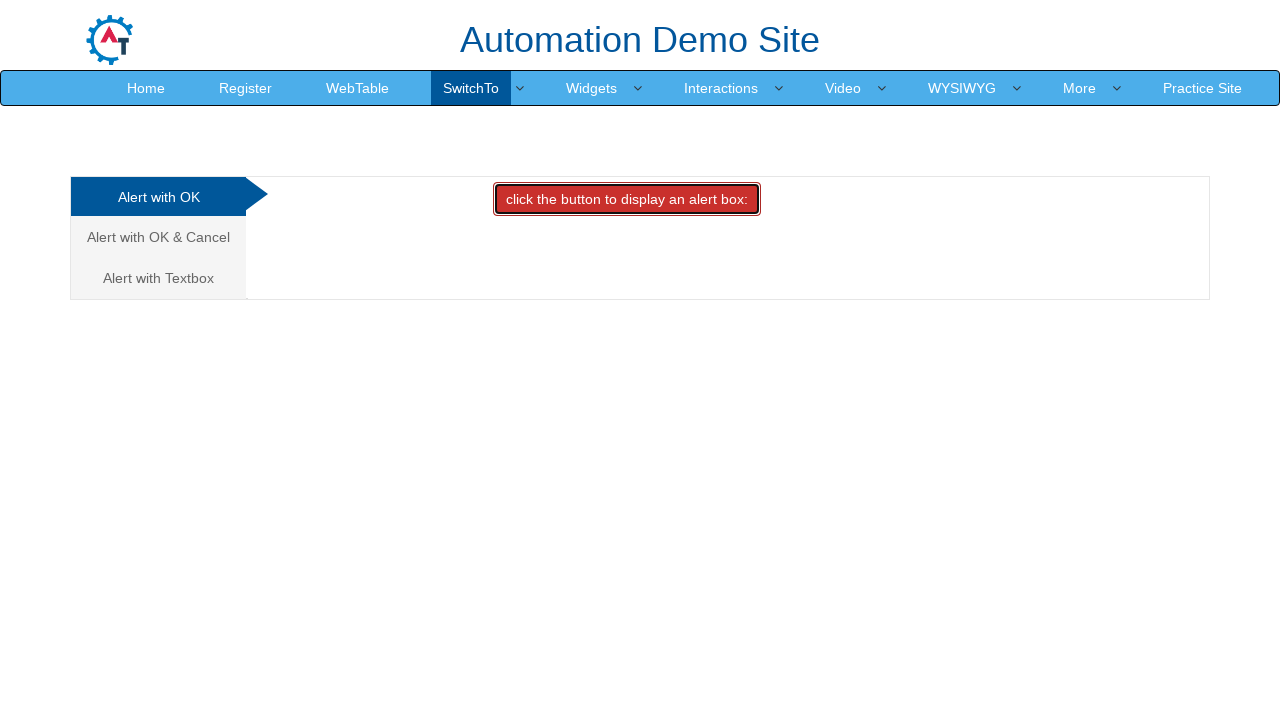

Evaluated JavaScript to suppress alert if needed
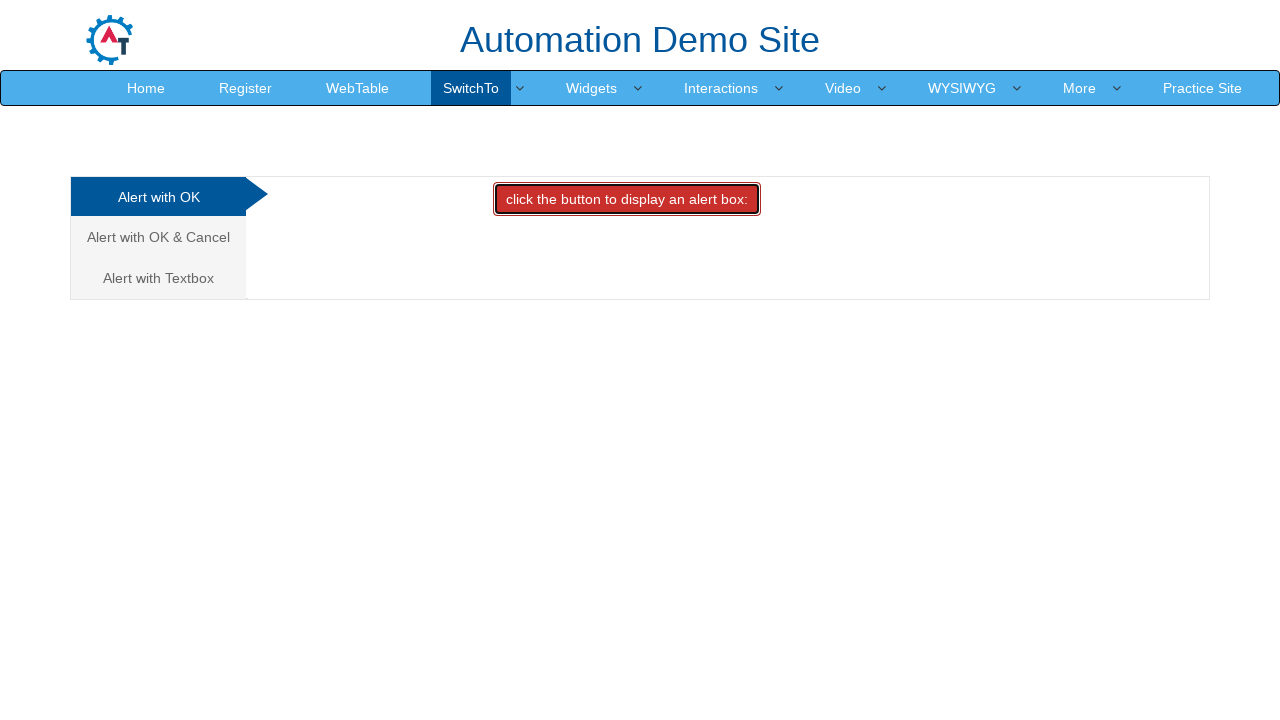

Clicked on 'Alert with OK' tab again at (158, 197) on xpath=//a[contains(text(),'Alert with OK')]
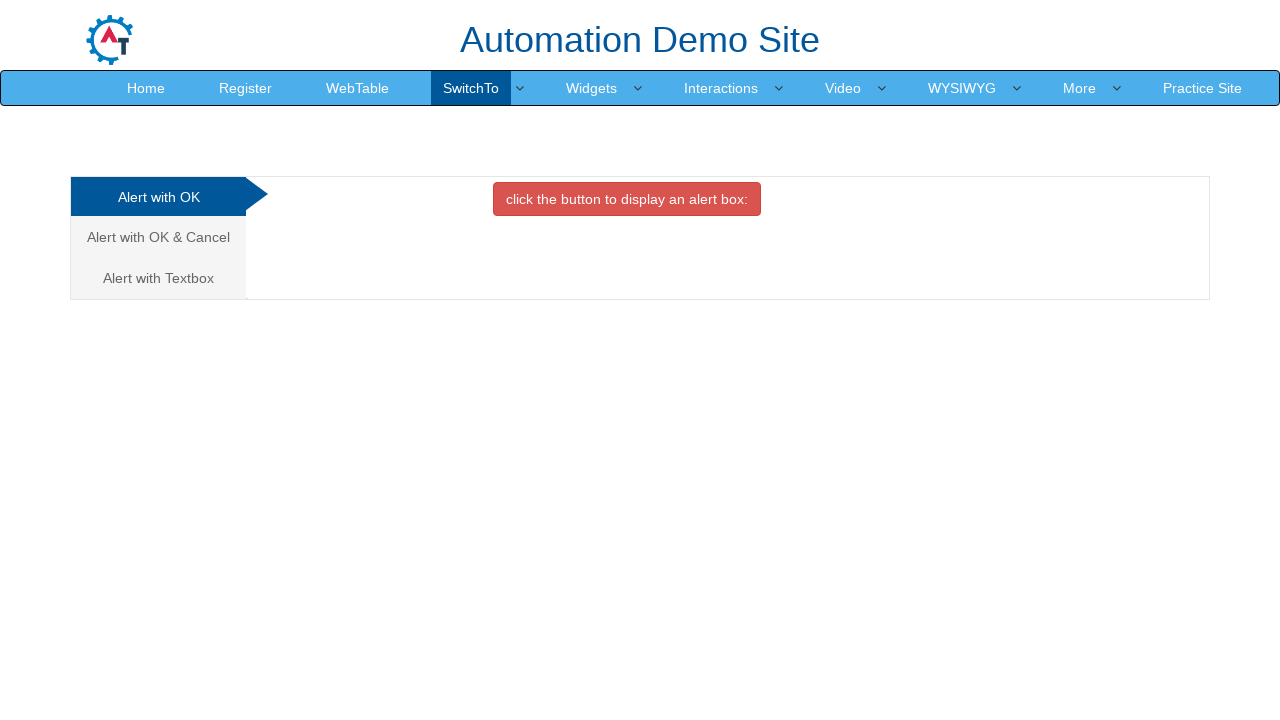

Clicked button to display alert box again with handler ready at (627, 199) on xpath=//button[contains(text(),'display an  alert box:')]
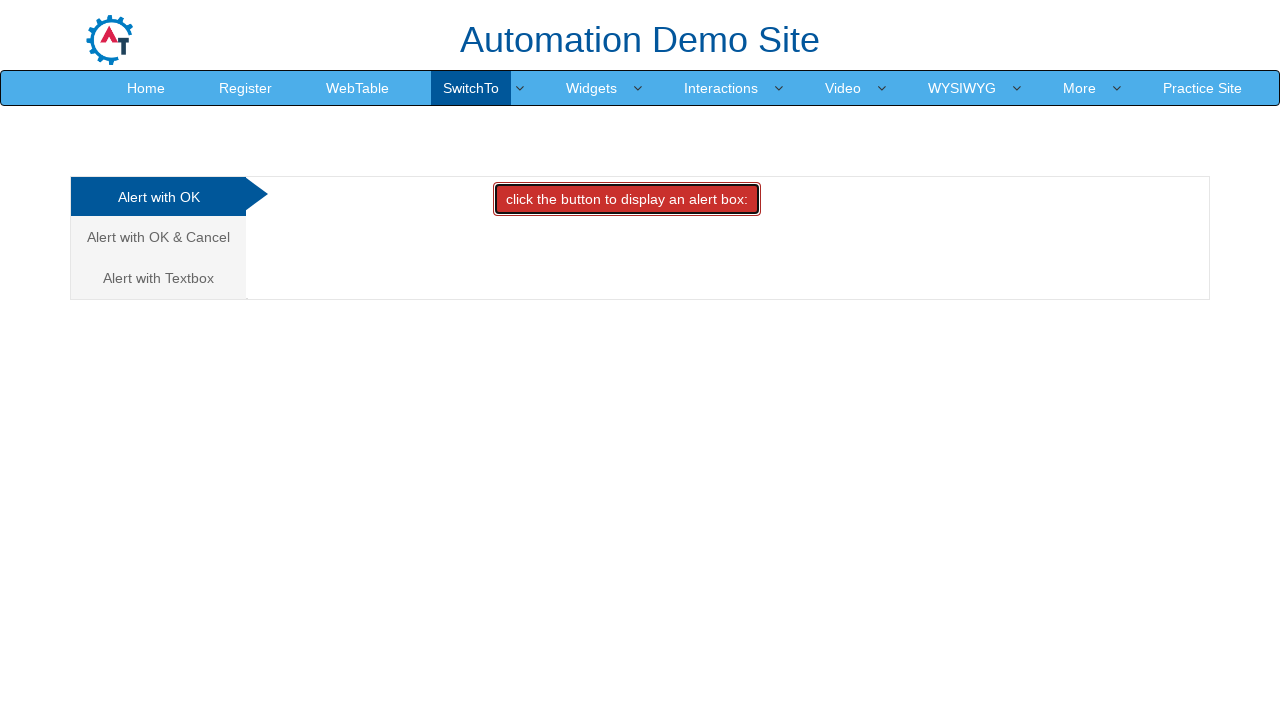

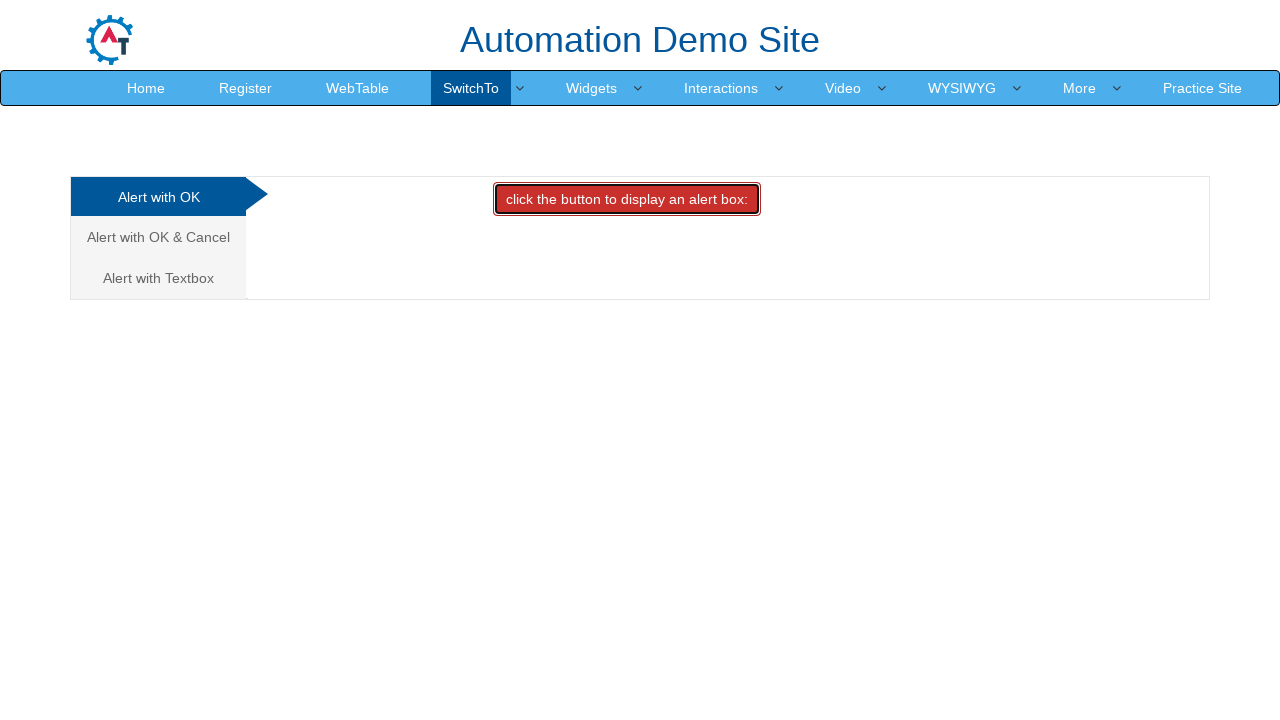